Tests drag and drop functionality by switching to an iframe and dragging an element onto a drop target on the jQuery UI demo page

Starting URL: https://jqueryui.com/droppable/

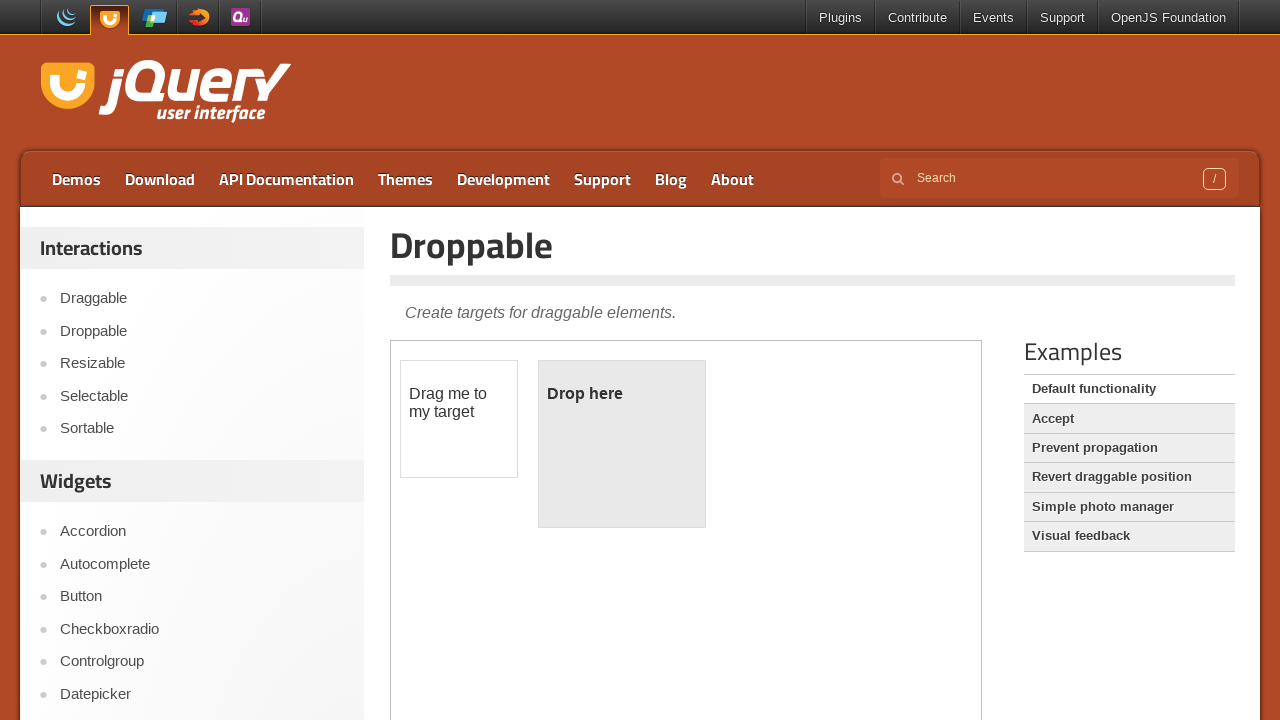

Located the demo iframe containing drag and drop elements
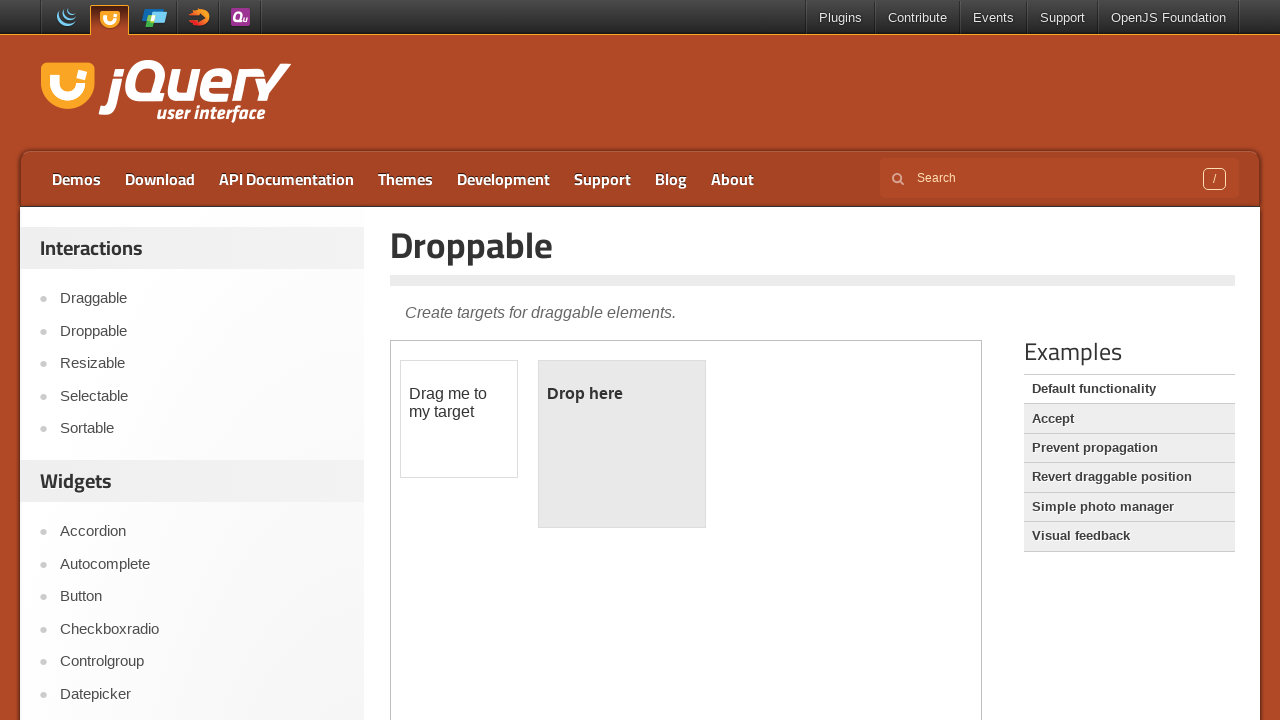

Located the draggable element within the iframe
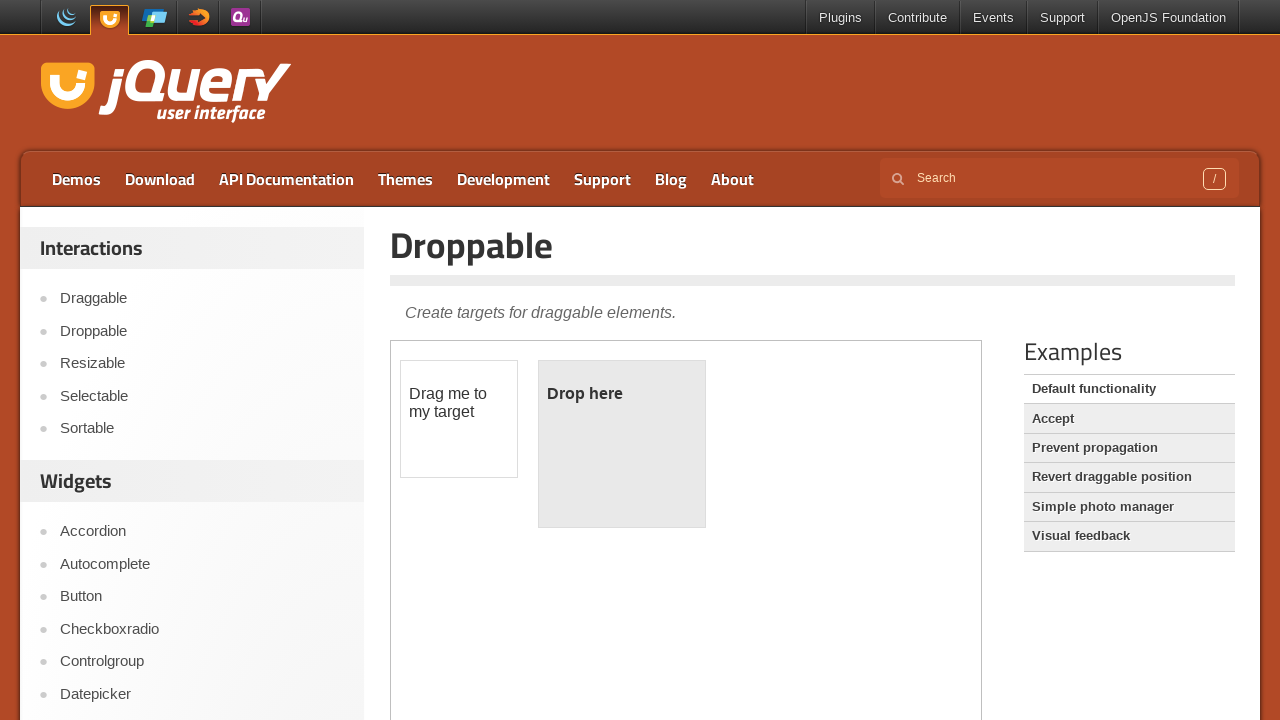

Located the droppable element within the iframe
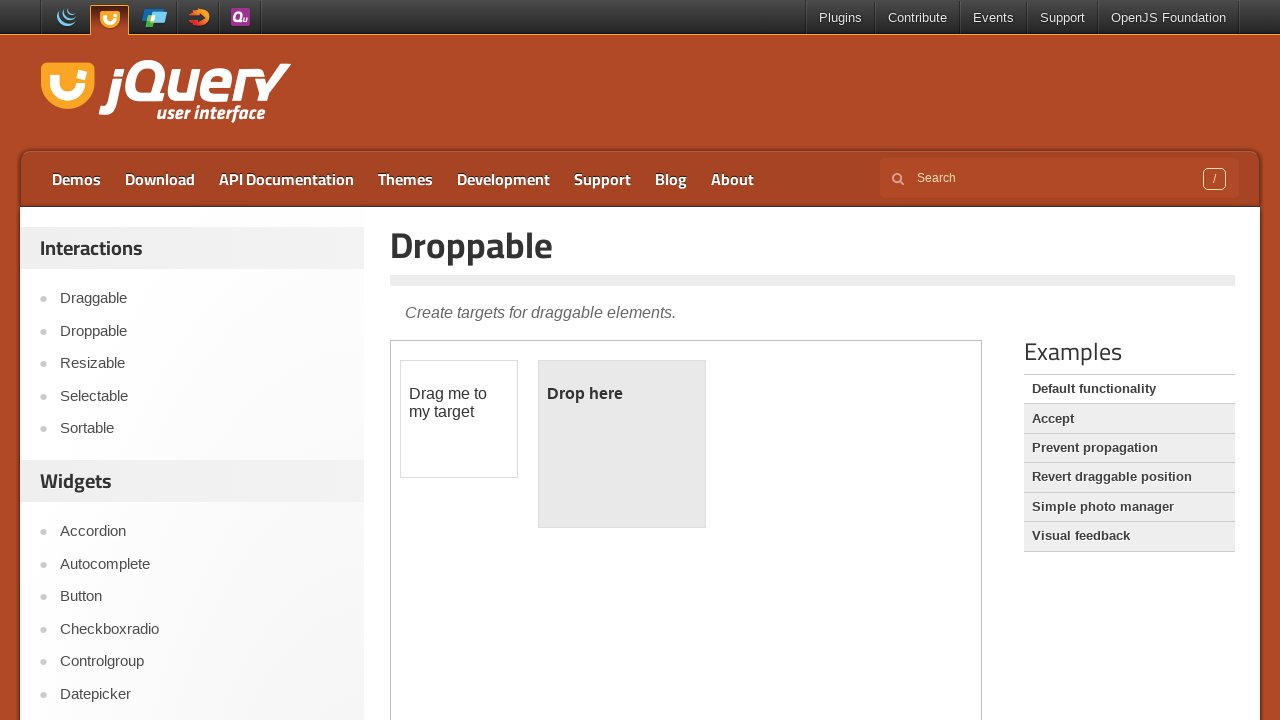

Dragged the draggable element onto the droppable target at (622, 444)
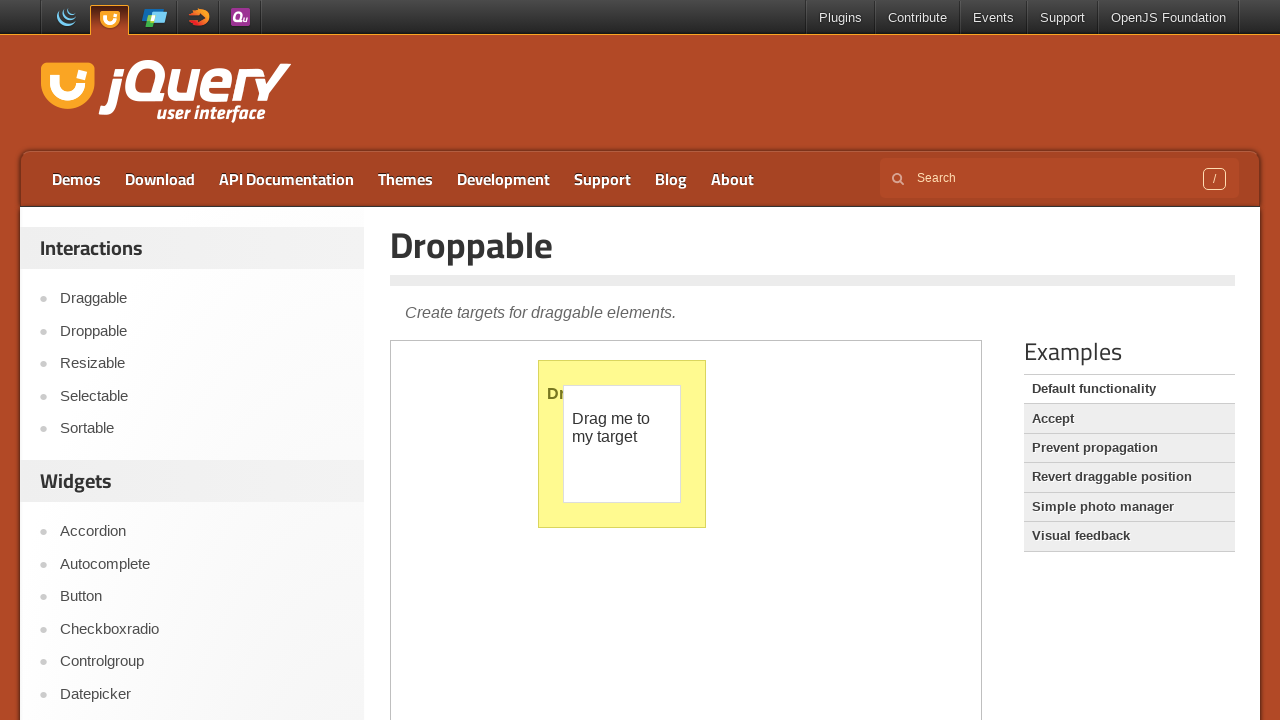

Verified that the droppable element is visible after drop
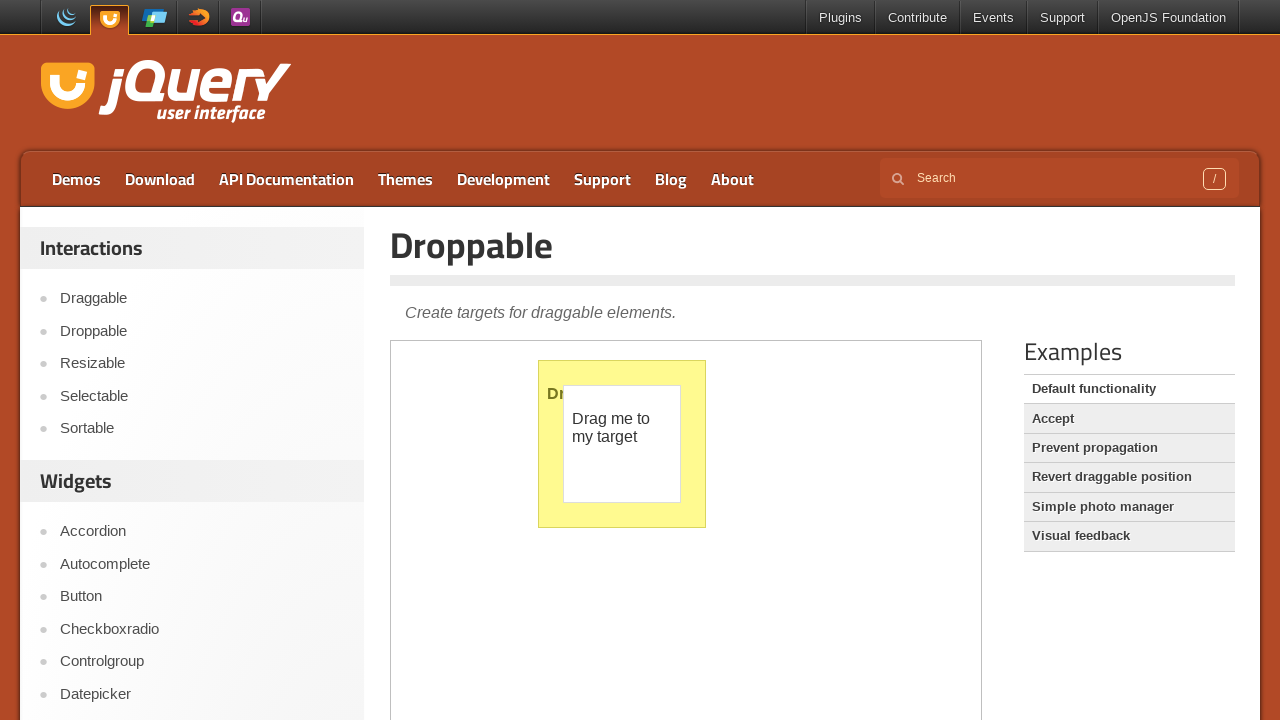

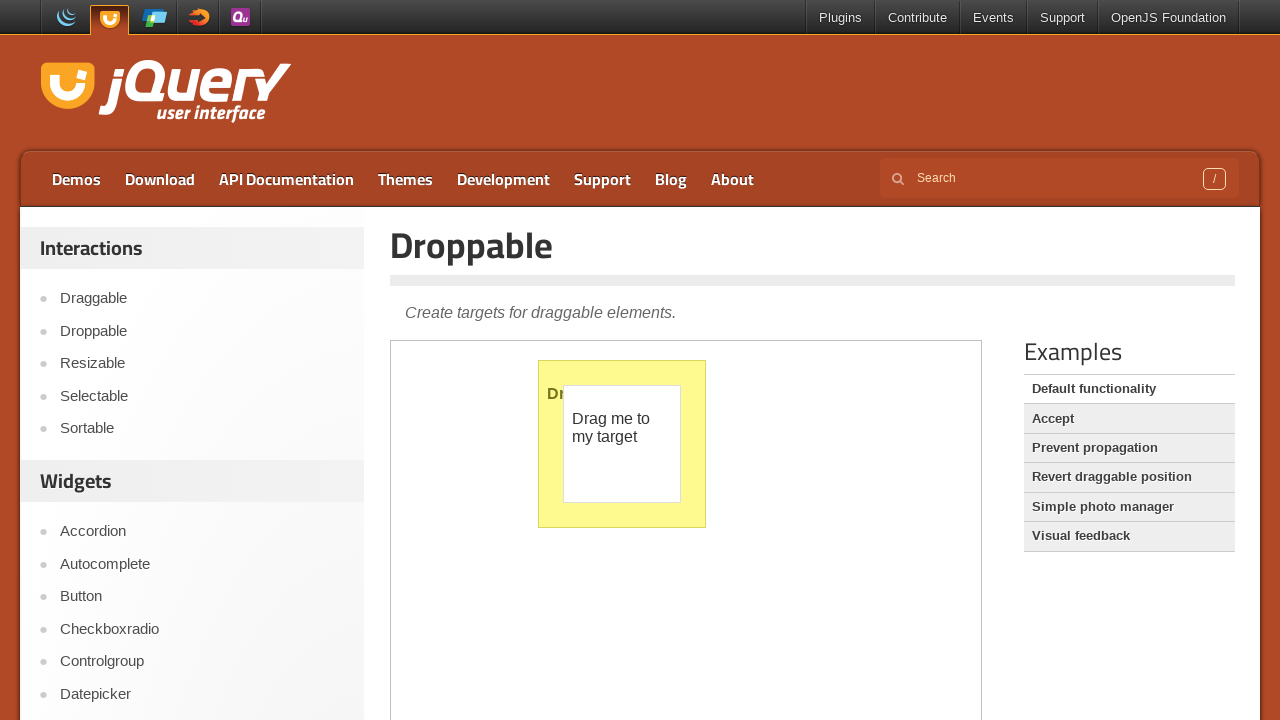